Tests filtering to display only completed todo items

Starting URL: https://demo.playwright.dev/todomvc

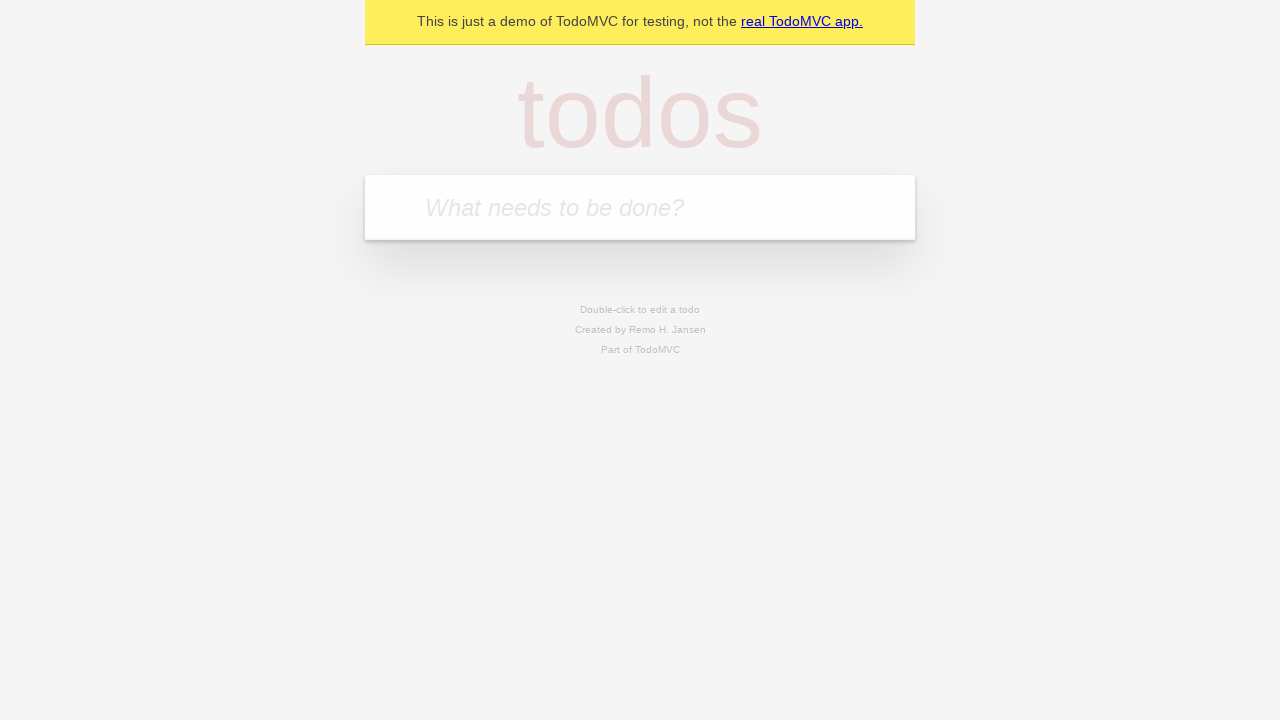

Filled todo input field with 'buy some cheese' on internal:attr=[placeholder="What needs to be done?"i]
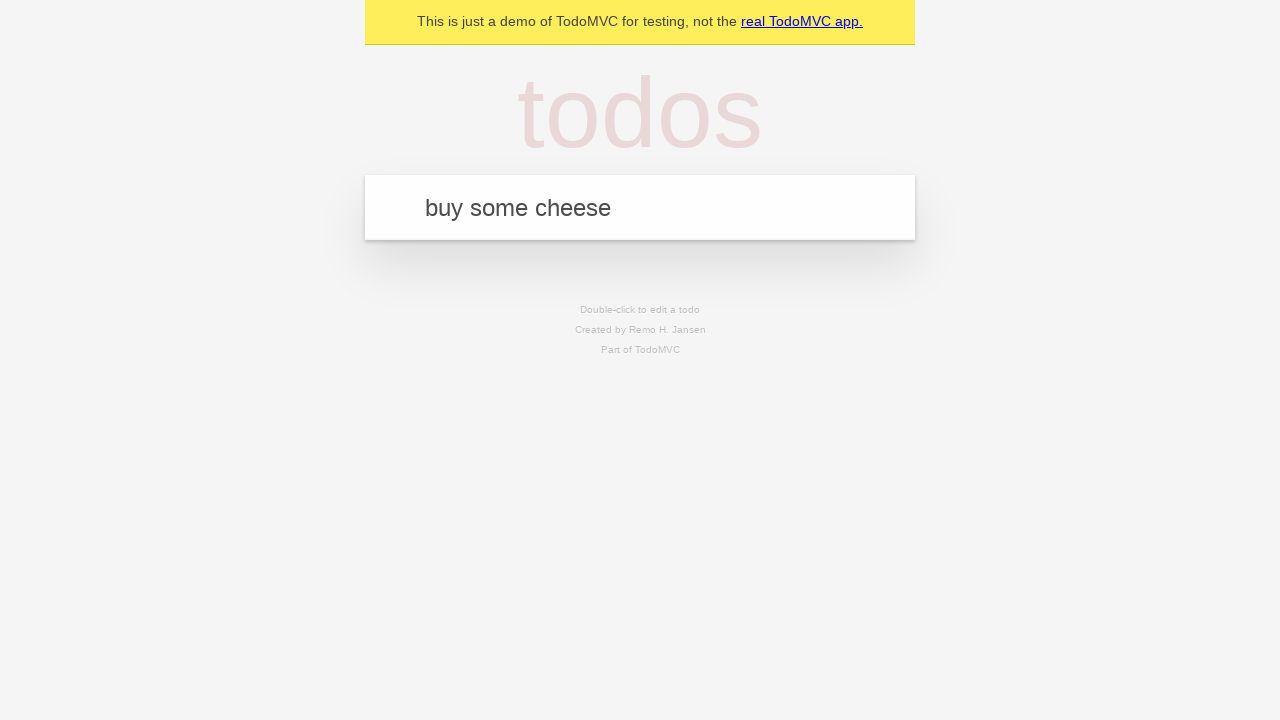

Pressed Enter to create todo item 'buy some cheese' on internal:attr=[placeholder="What needs to be done?"i]
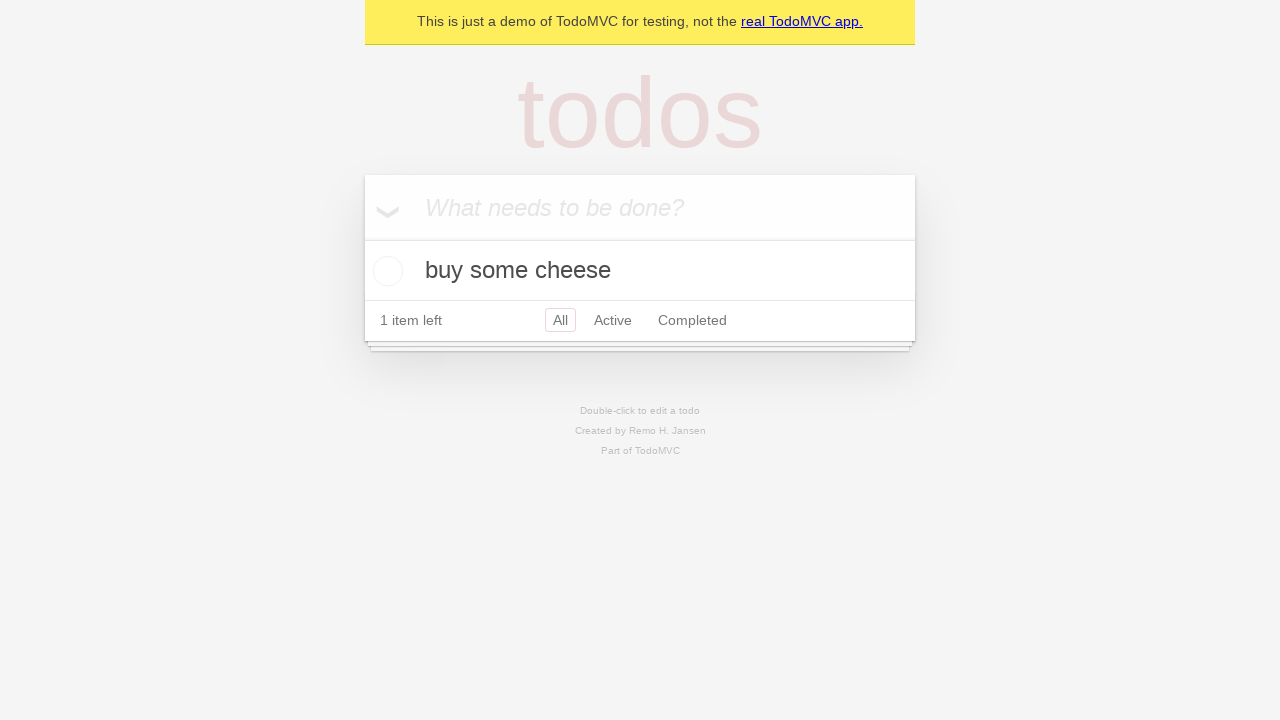

Filled todo input field with 'feed the cat' on internal:attr=[placeholder="What needs to be done?"i]
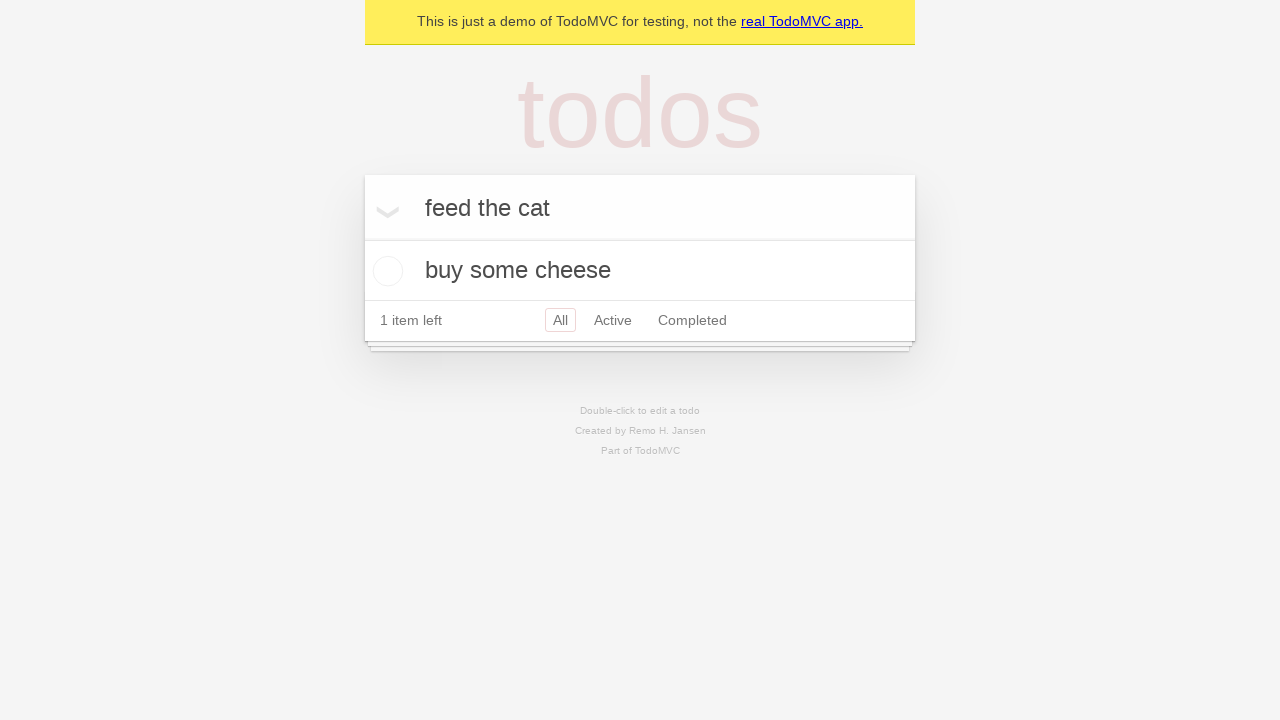

Pressed Enter to create todo item 'feed the cat' on internal:attr=[placeholder="What needs to be done?"i]
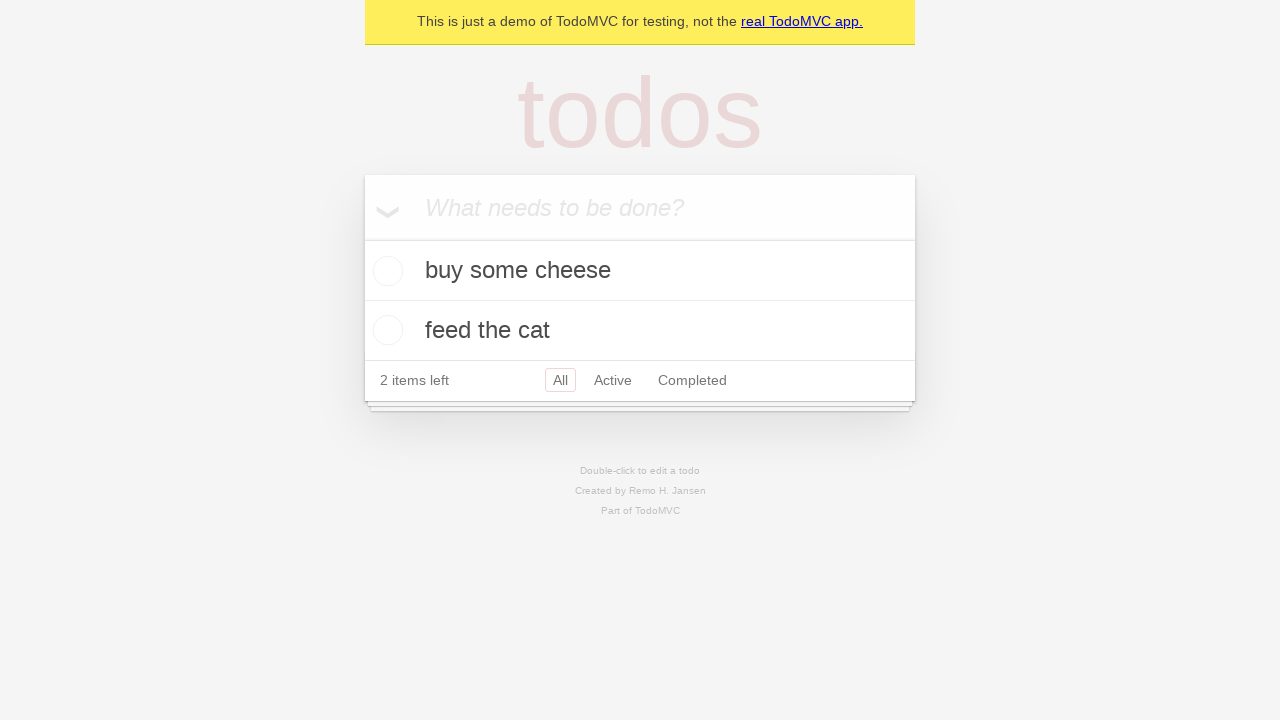

Filled todo input field with 'book a doctors appointment' on internal:attr=[placeholder="What needs to be done?"i]
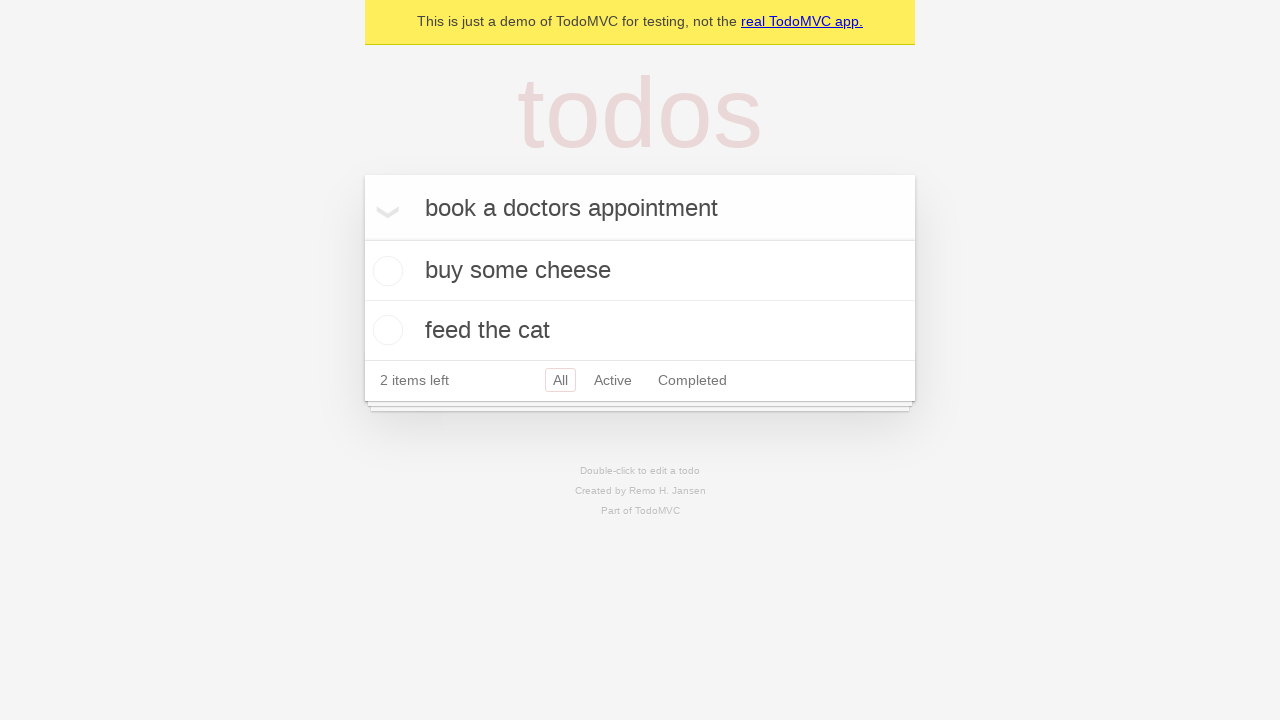

Pressed Enter to create todo item 'book a doctors appointment' on internal:attr=[placeholder="What needs to be done?"i]
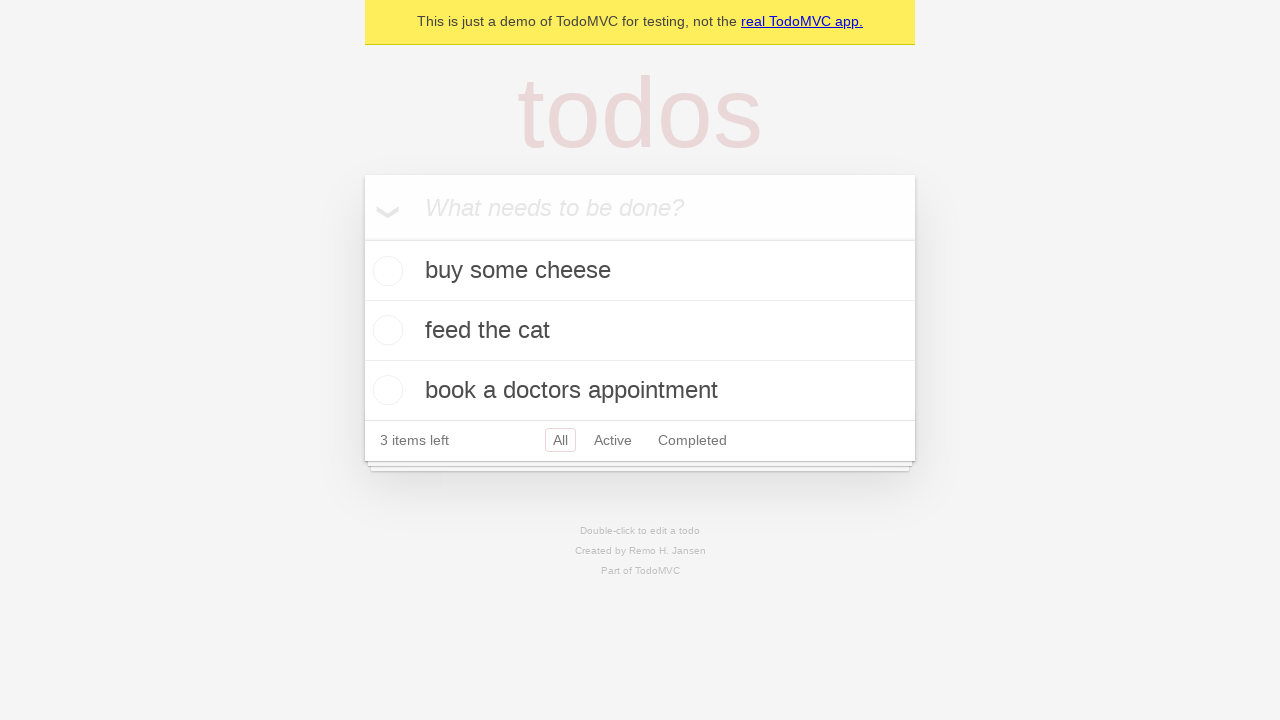

All three todo items created and visible
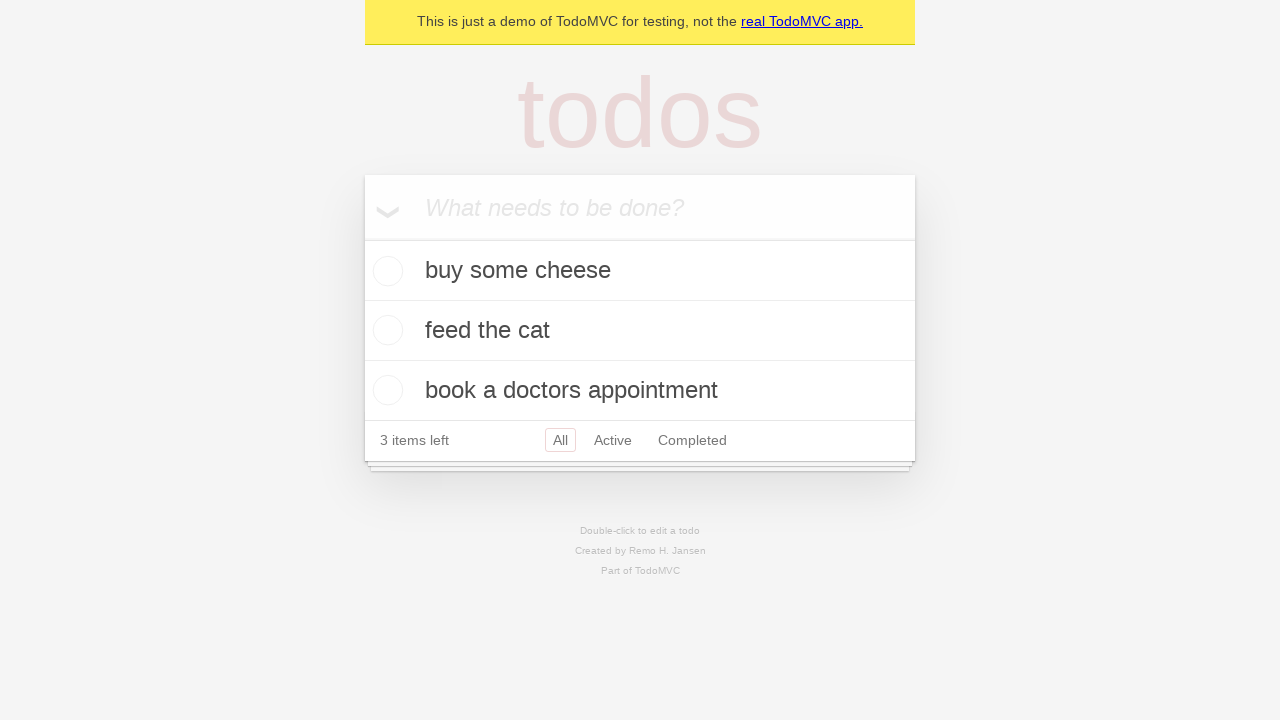

Checked the second todo item 'feed the cat' at (385, 330) on internal:testid=[data-testid="todo-item"s] >> nth=1 >> internal:role=checkbox
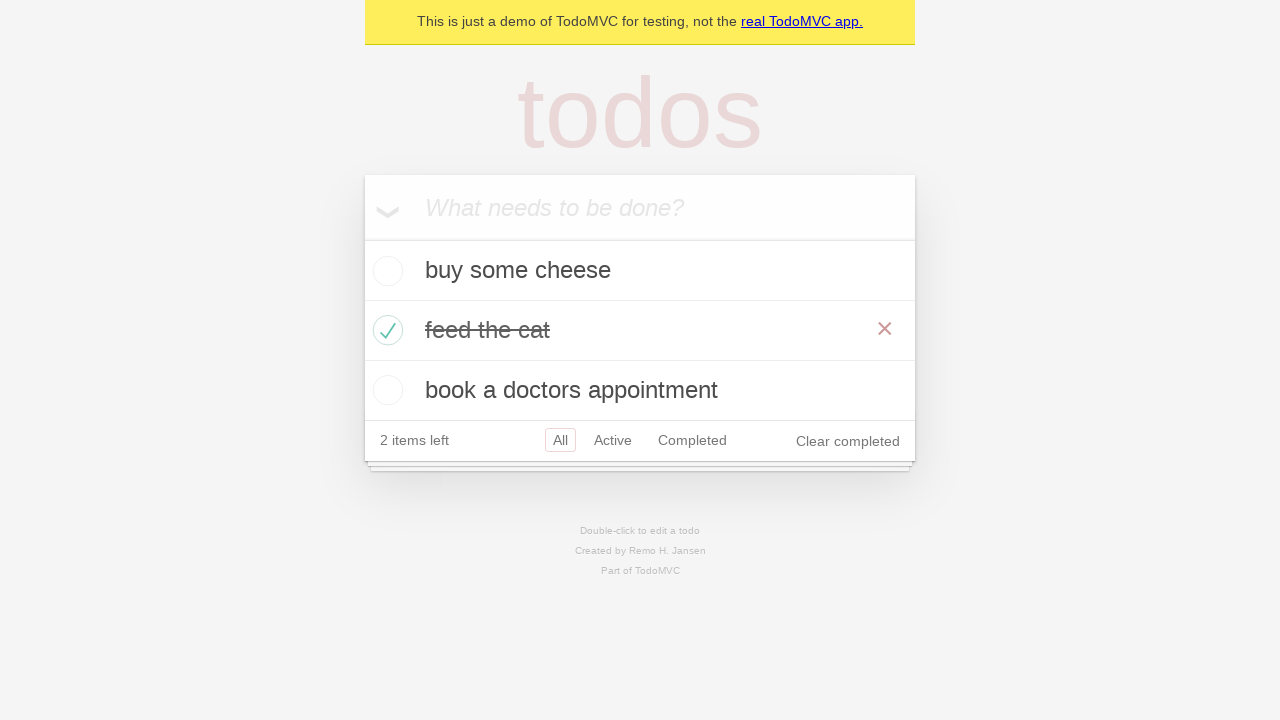

Clicked 'Completed' filter to display only completed items at (692, 440) on internal:role=link[name="Completed"i]
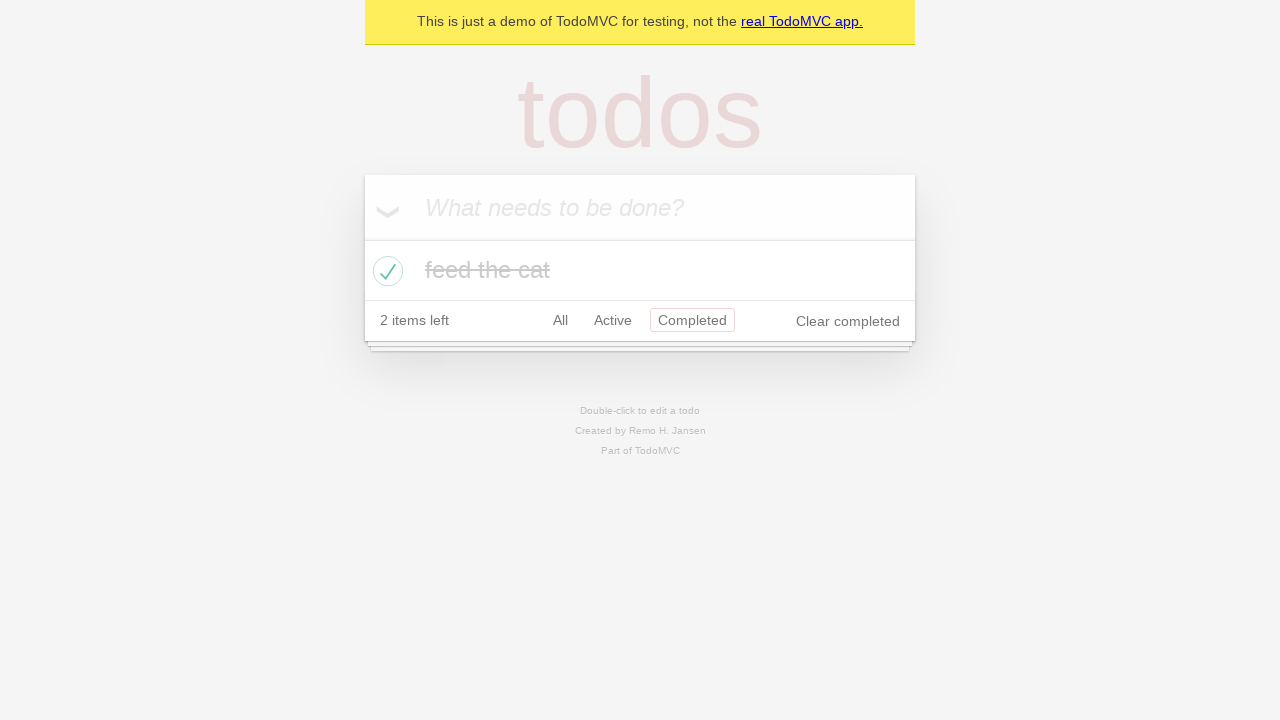

Filtered view loaded showing only the one completed todo item
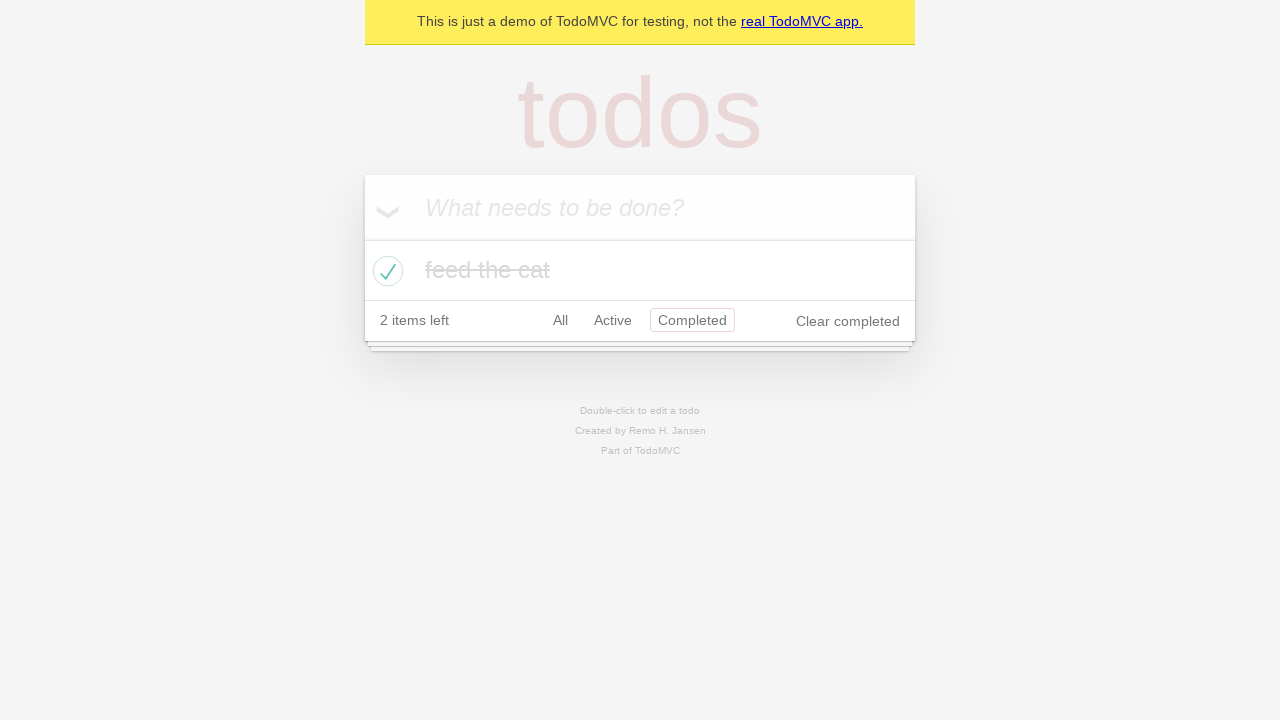

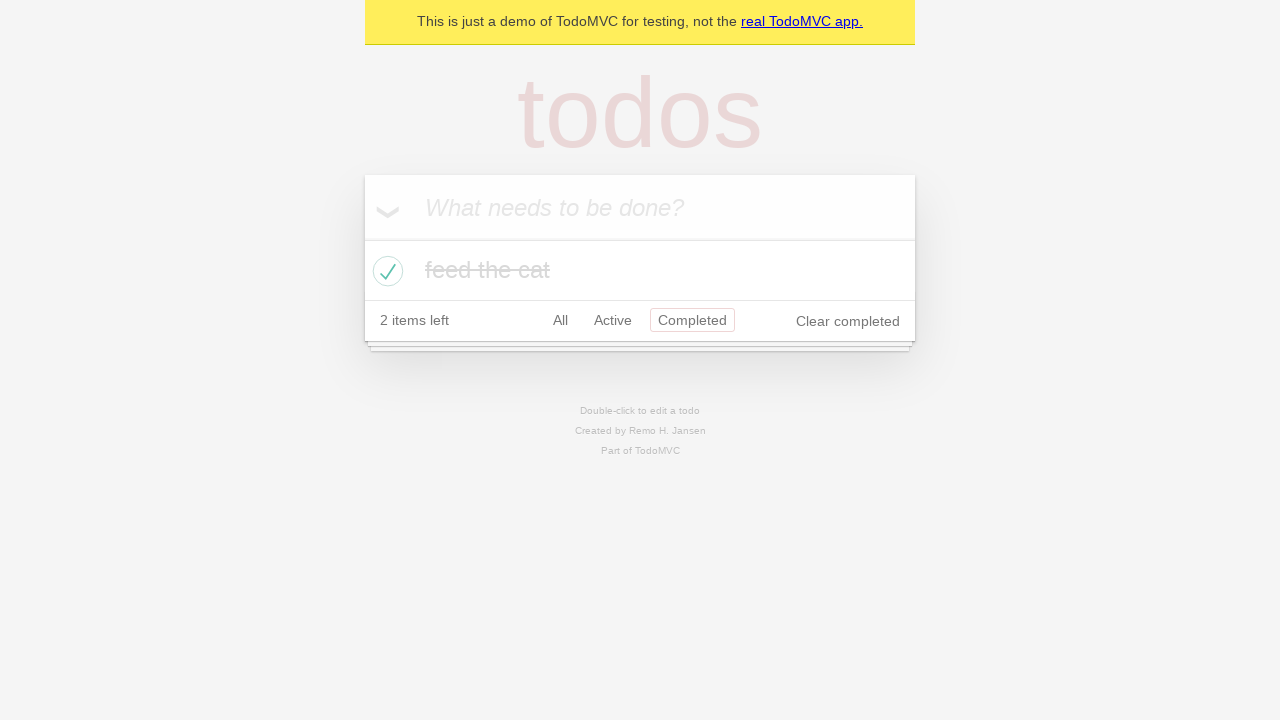